Clicks on the historic information link on the start page and verifies the History header is displayed

Starting URL: http://www.99-bottles-of-beer.net/

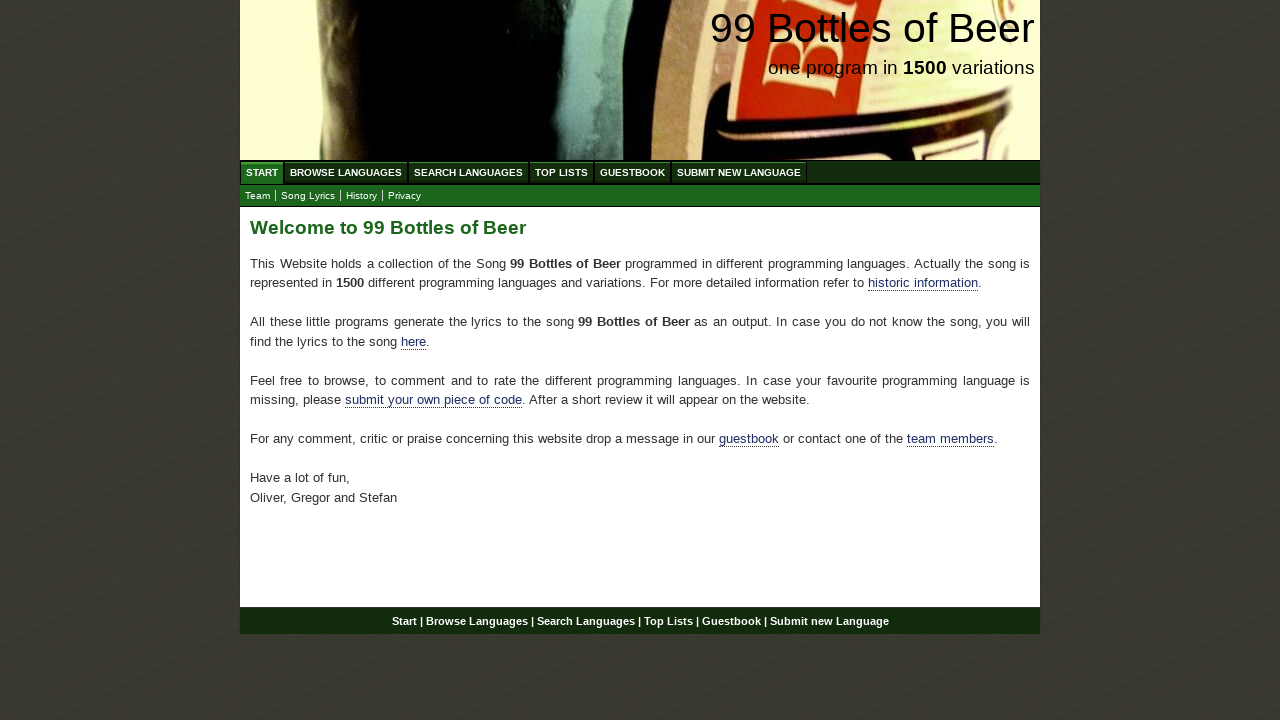

Clicked on the historic information link at (923, 283) on text=historic information
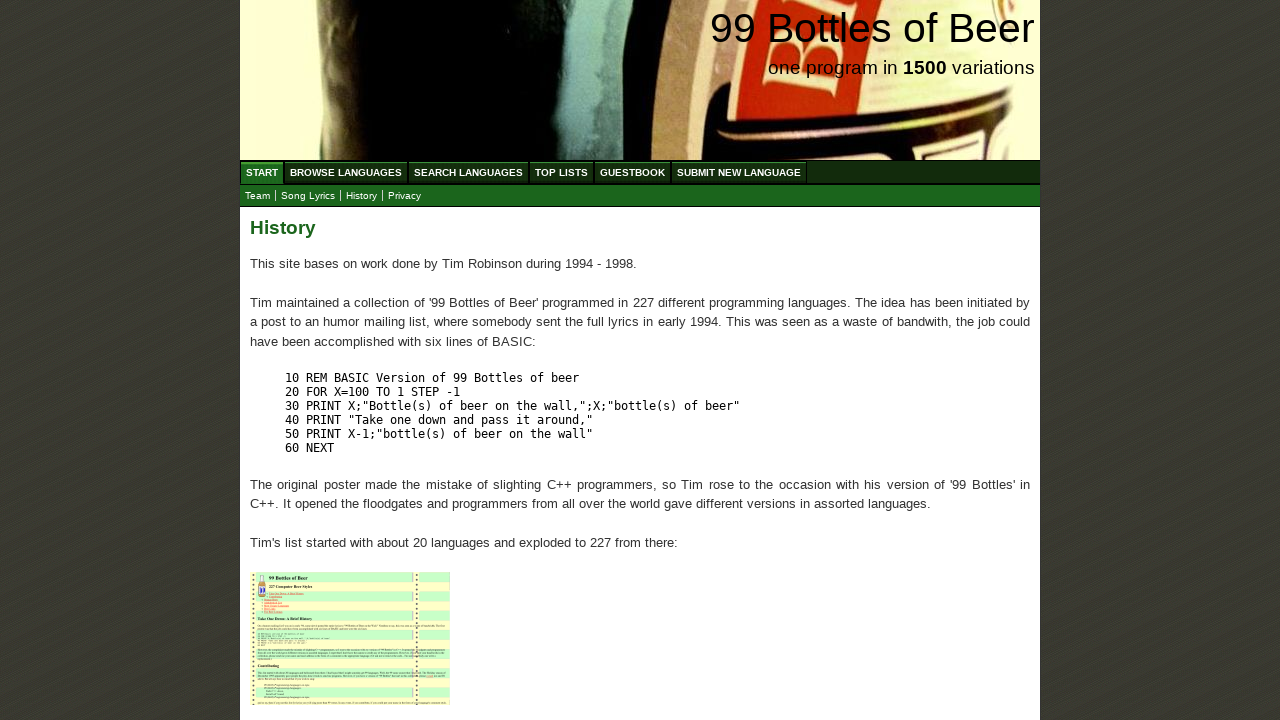

Verified History header is displayed on the history page
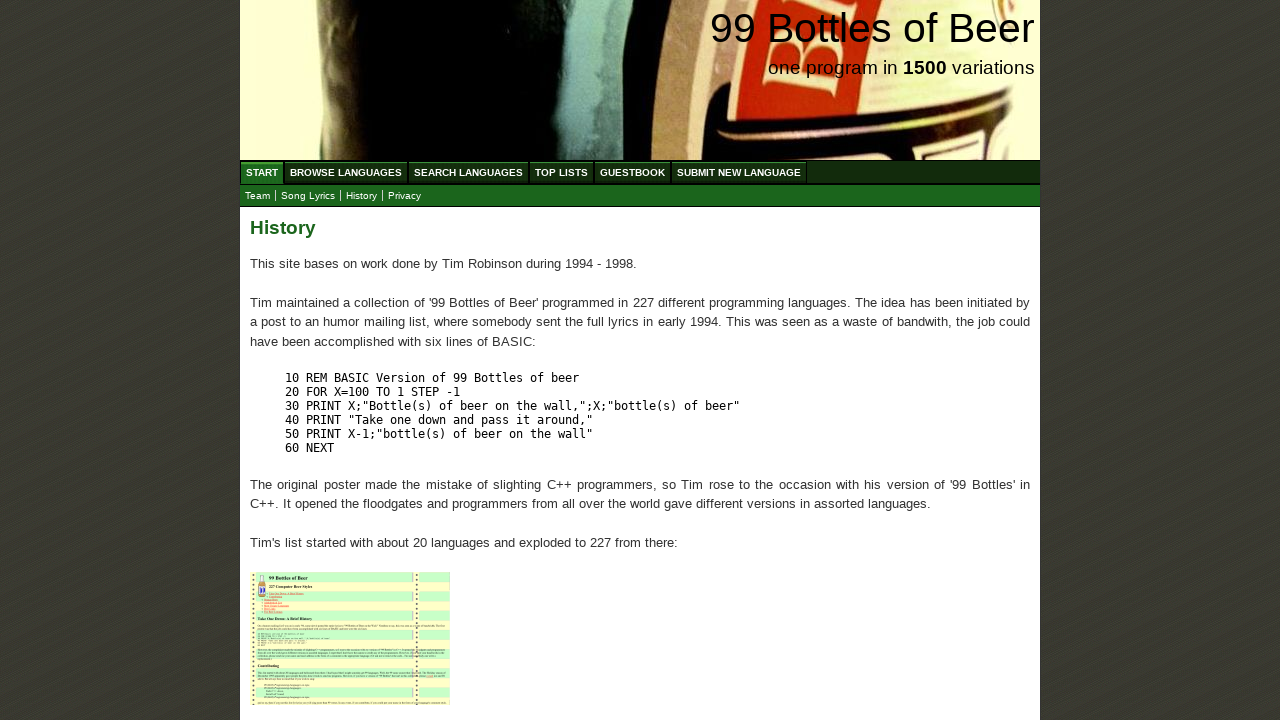

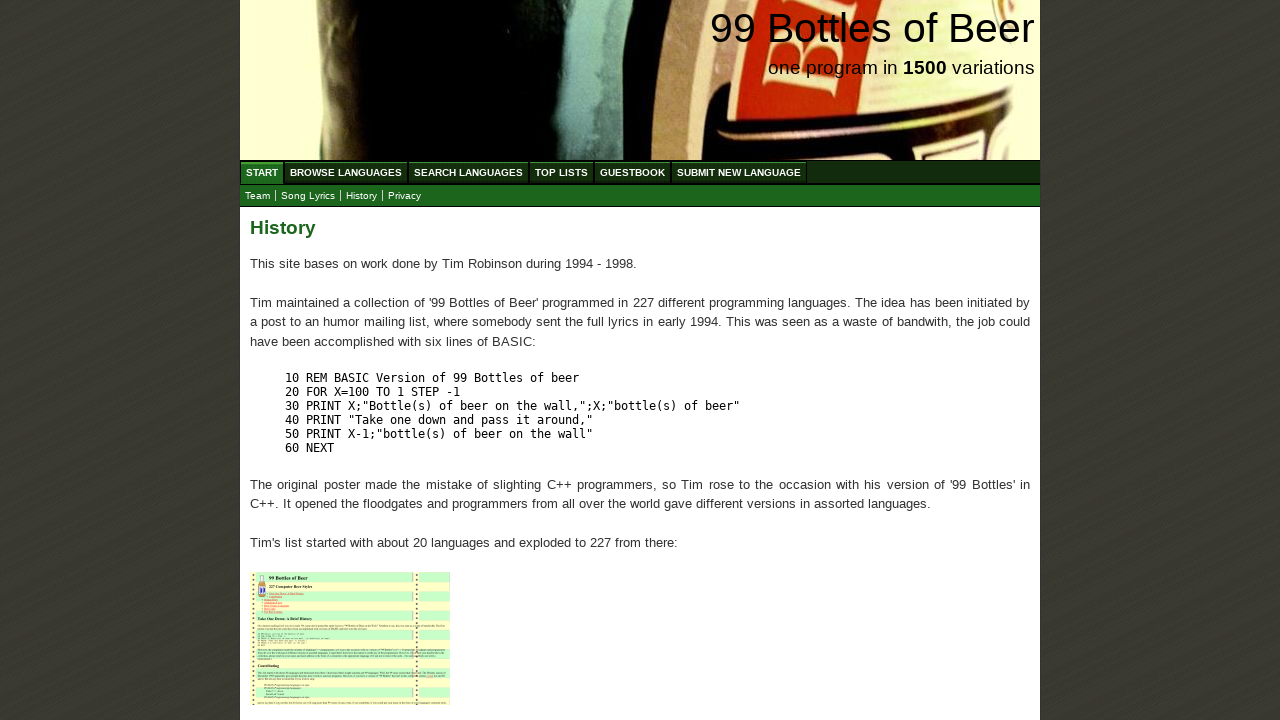